Tests clicking on the "Drag and Drop" link and verifies the page title changes to "Drag and Drop"

Starting URL: https://practice.cydeo.com

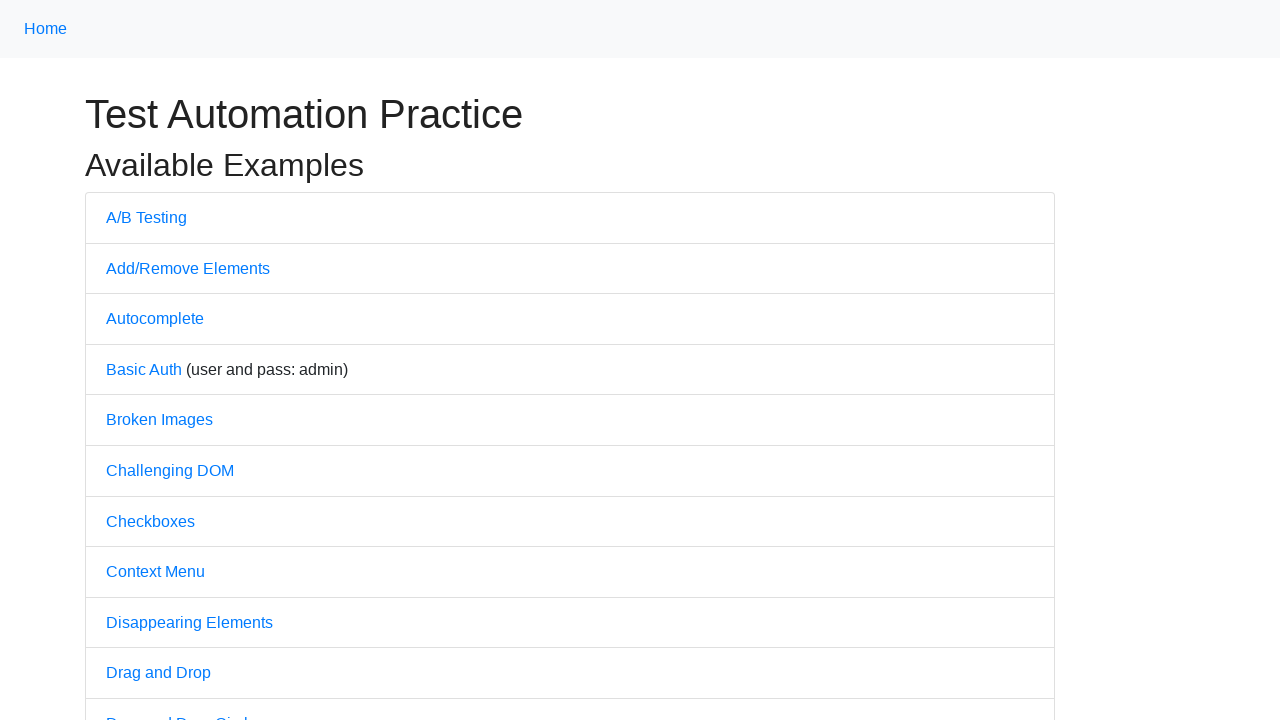

Clicked on 'Drag and Drop' link at (158, 673) on text=Drag and Drop
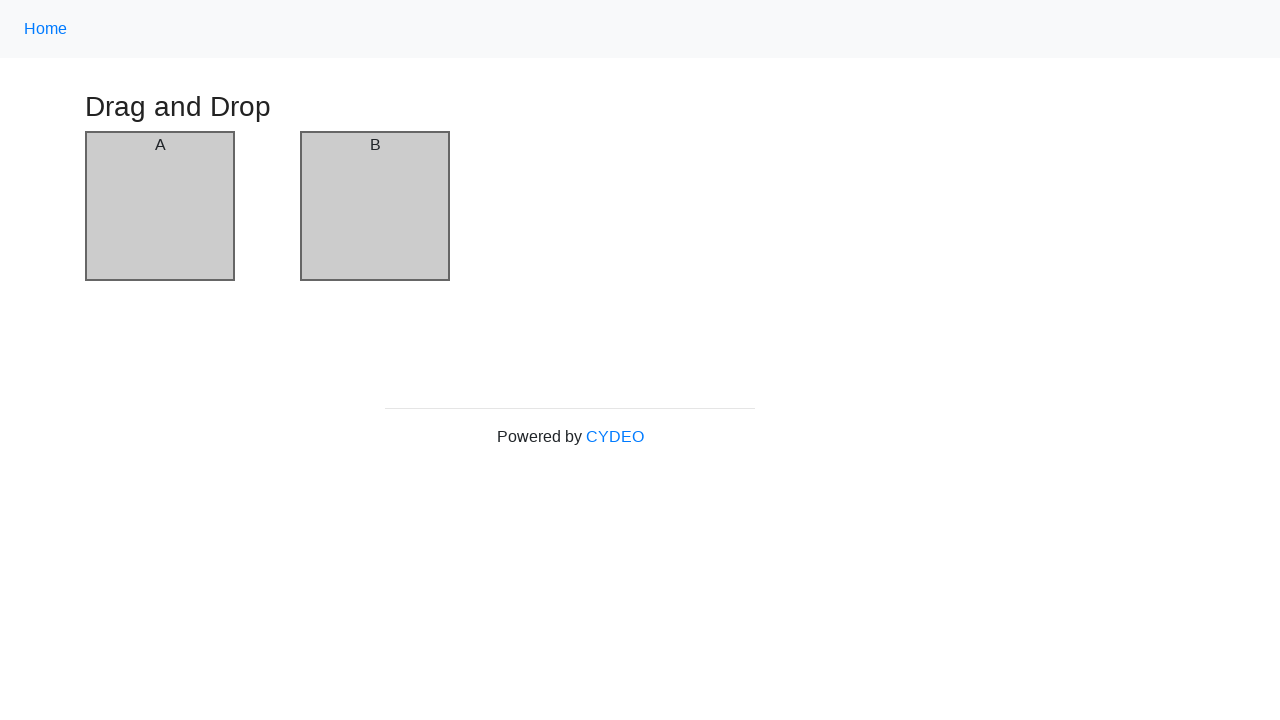

Page loaded after clicking Drag and Drop link
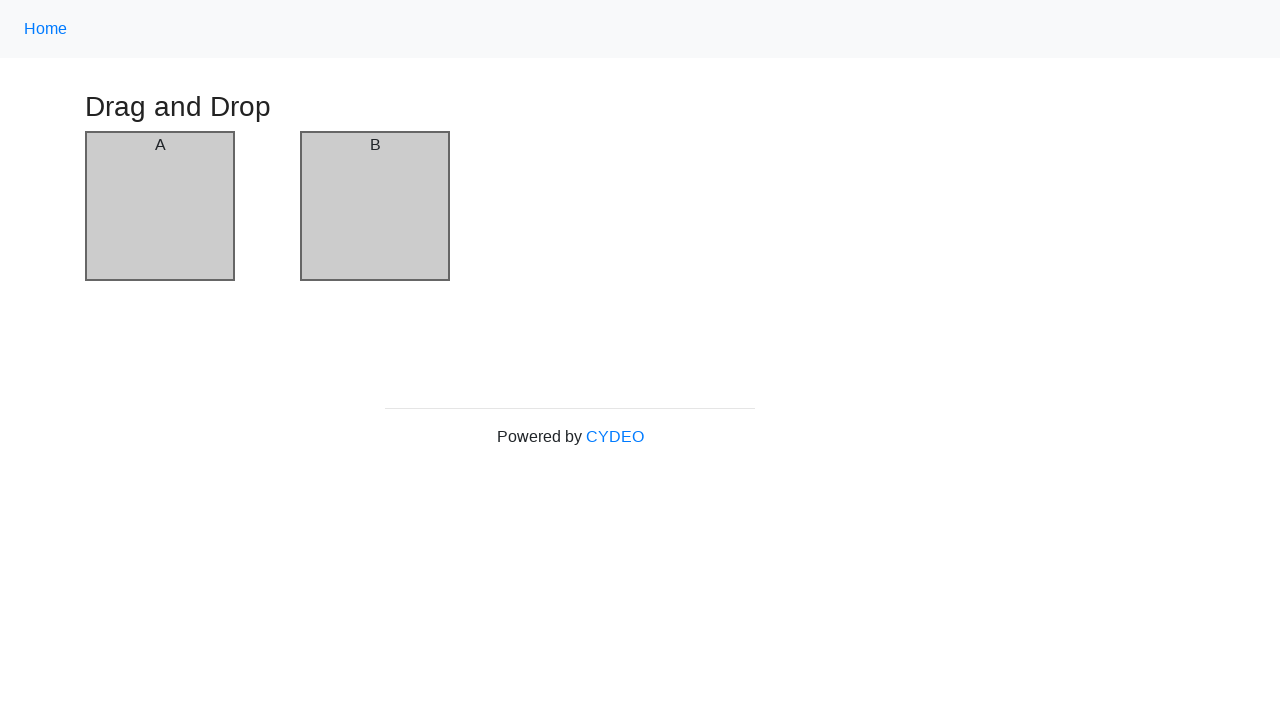

Verified page title is 'Drag and Drop'
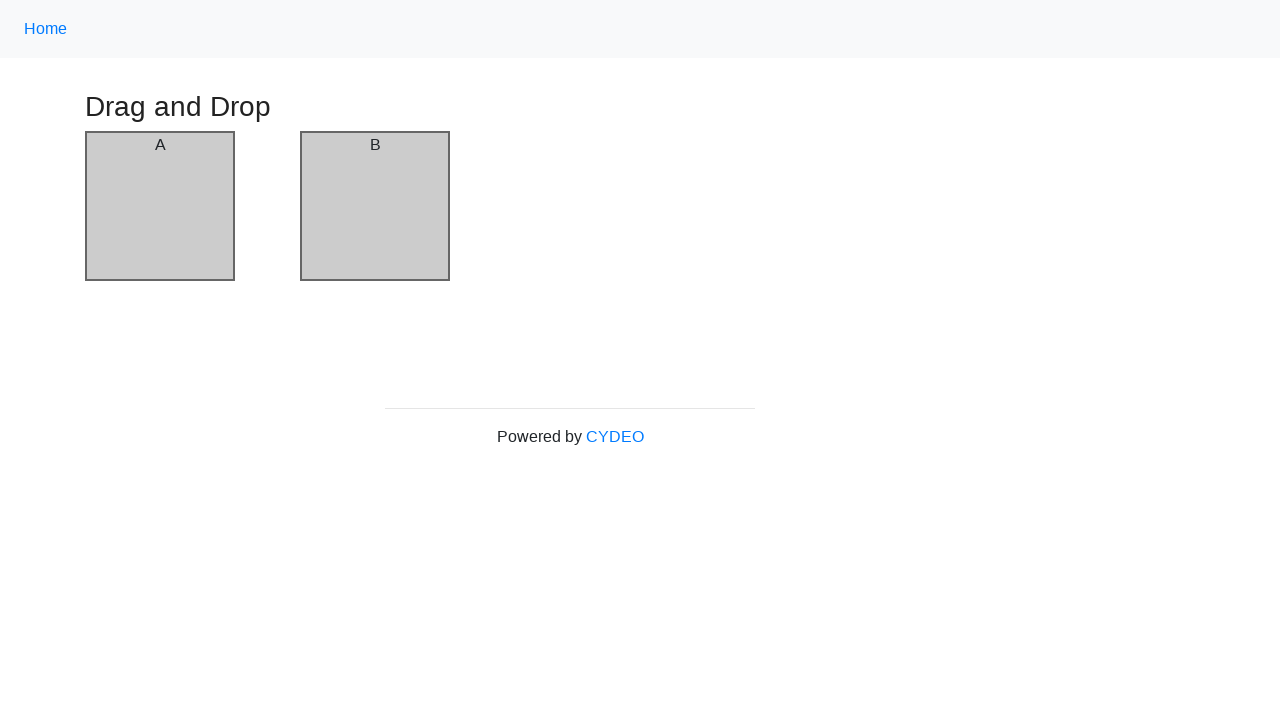

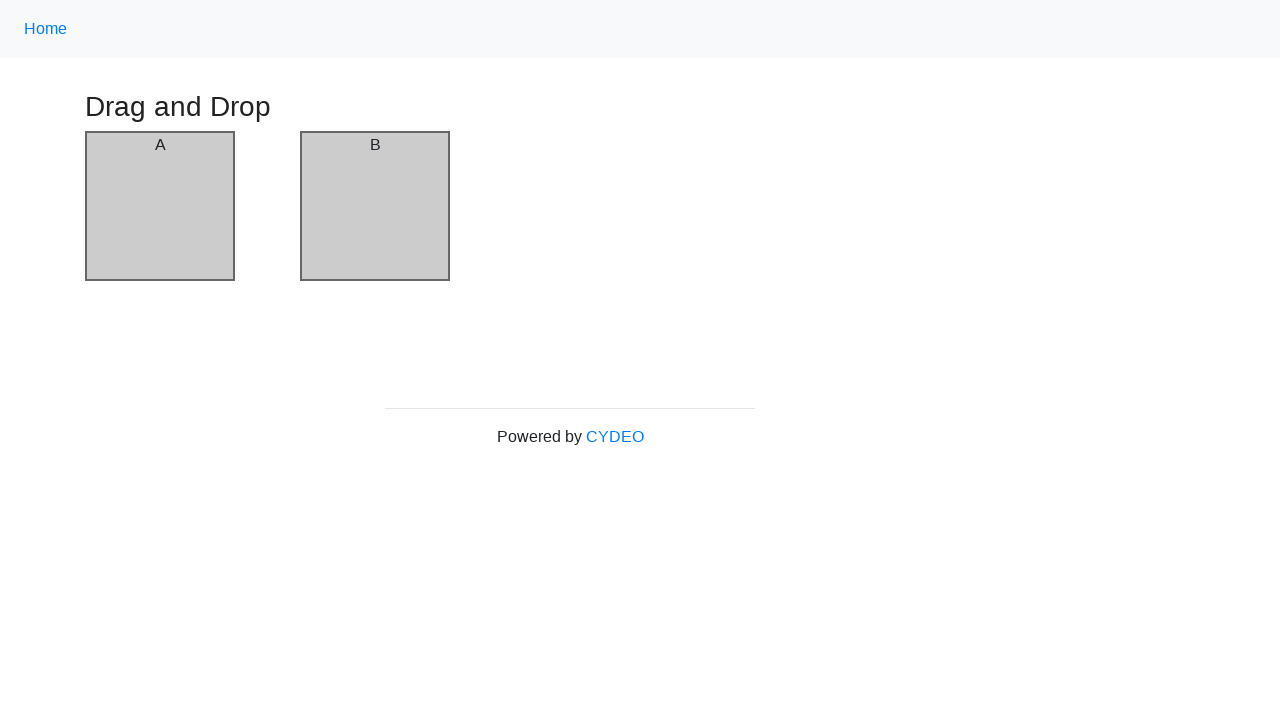